Verifies that the login form is present and displayed on the page

Starting URL: https://codility-frontend-prod.s3.amazonaws.com/media/task_static/qa_login_page/9a83bda125cd7398f9f482a3d6d45ea4/static/attachments/reference_page.html

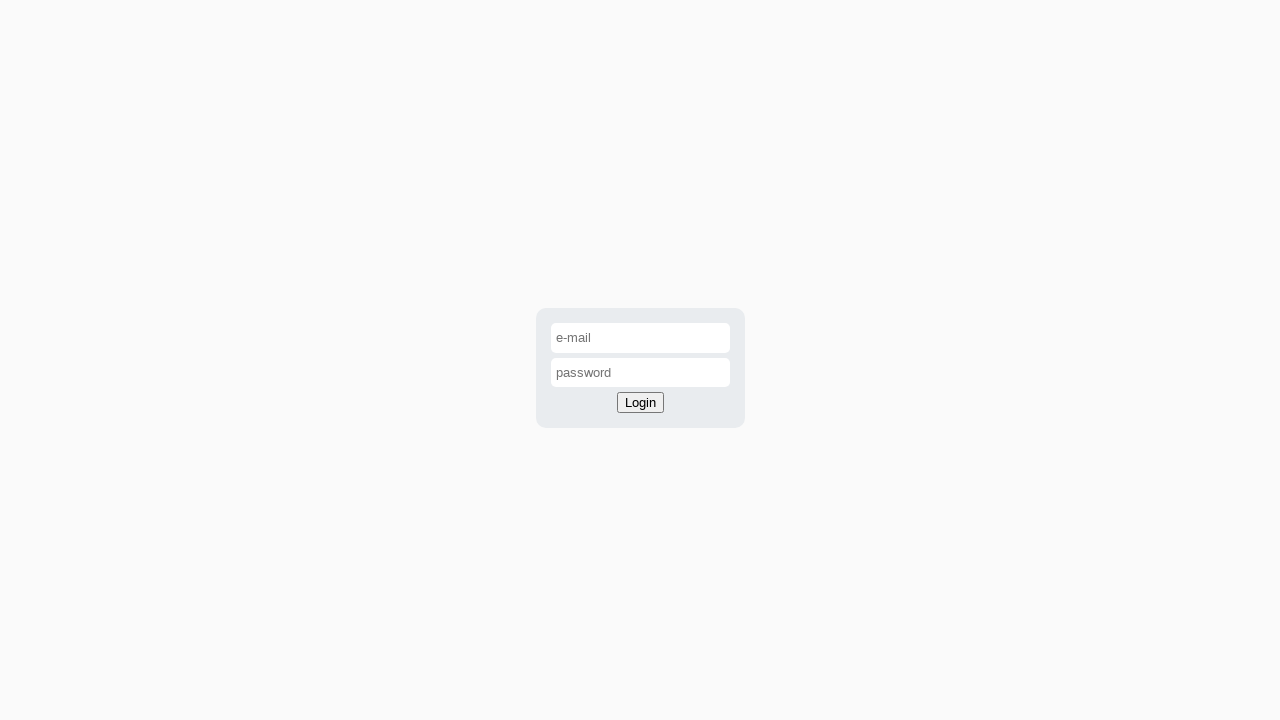

Navigated to login page
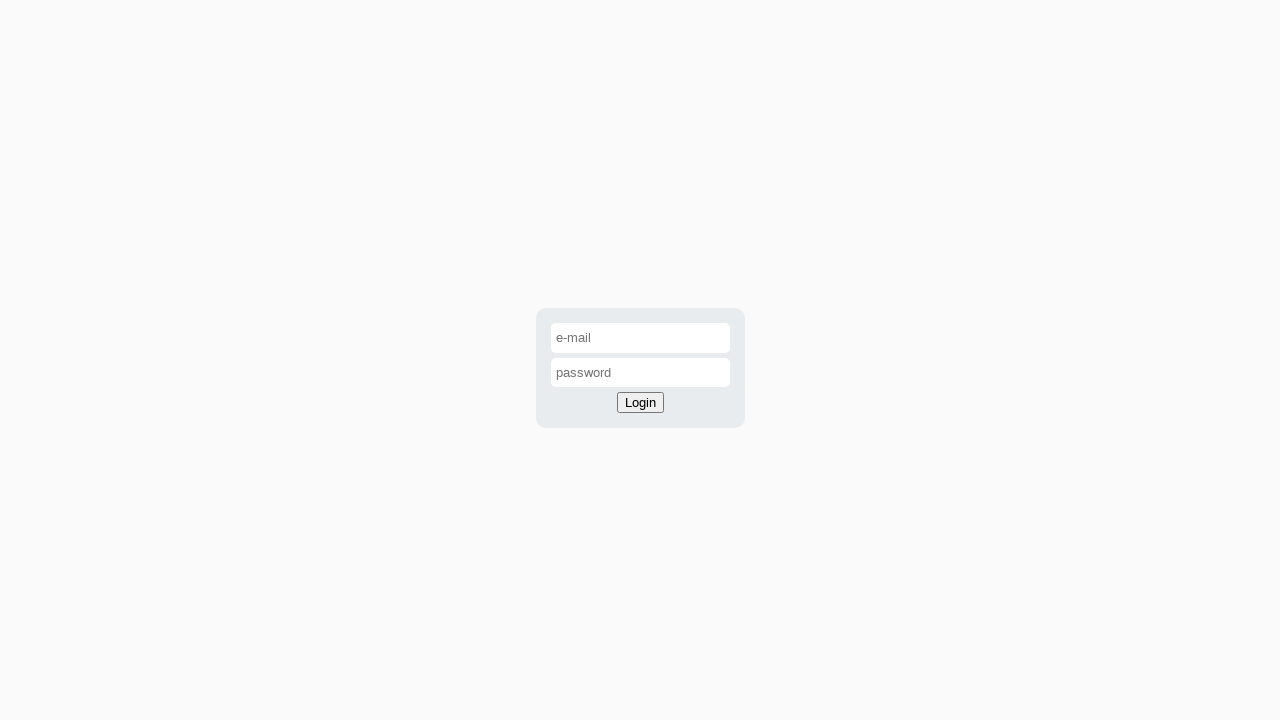

Located login form element
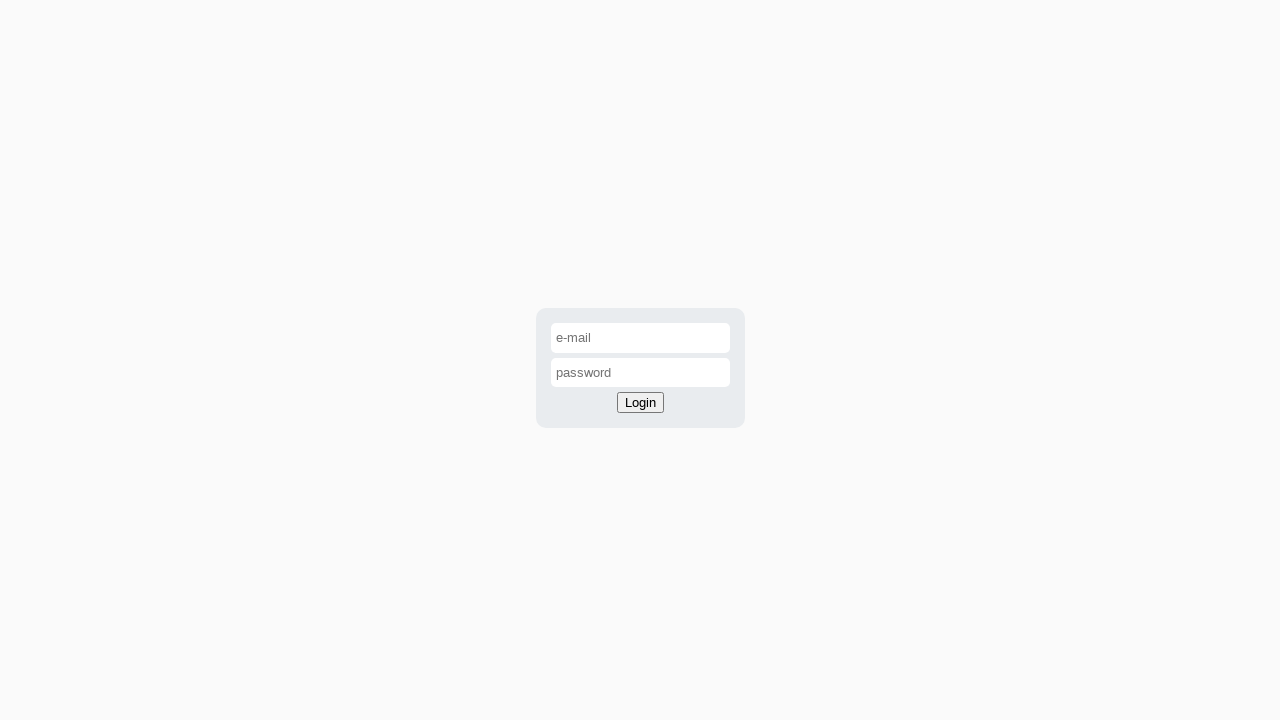

Verified that login form is visible on the page
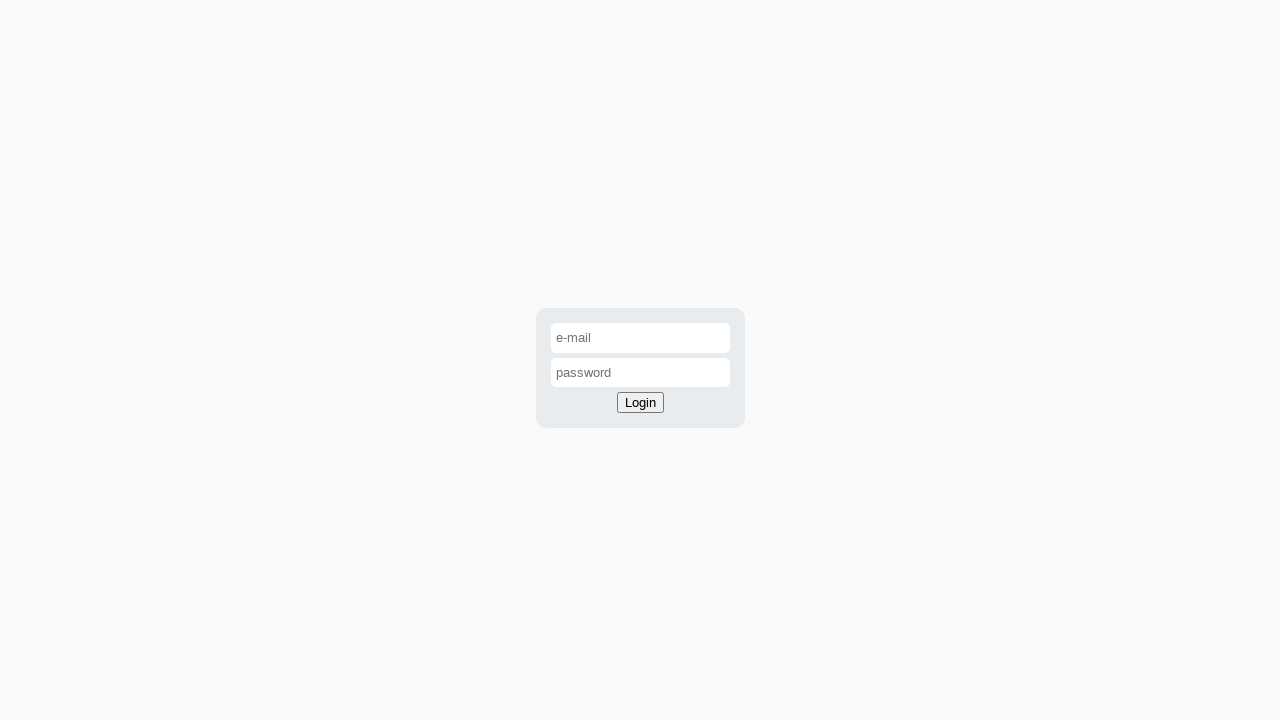

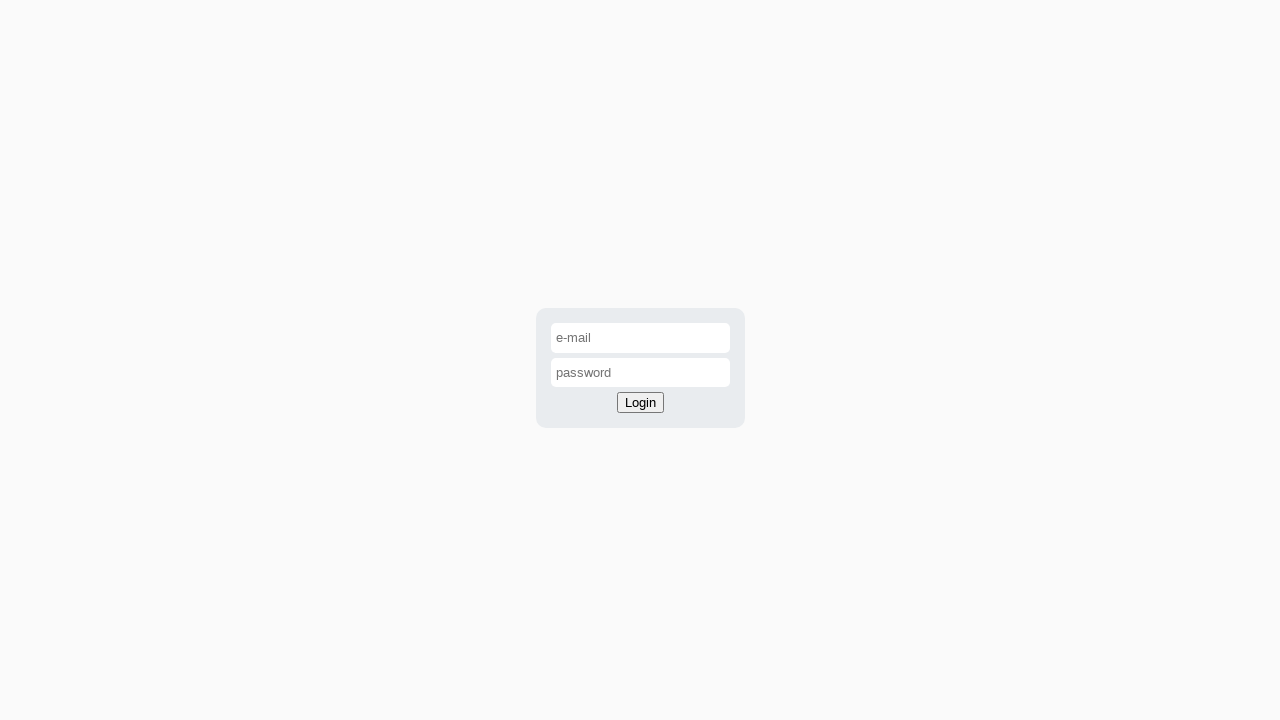